Tests drag and drop functionality by dragging a draggable element and dropping it onto a droppable target area on a test automation practice page.

Starting URL: https://testautomationpractice.blogspot.com/

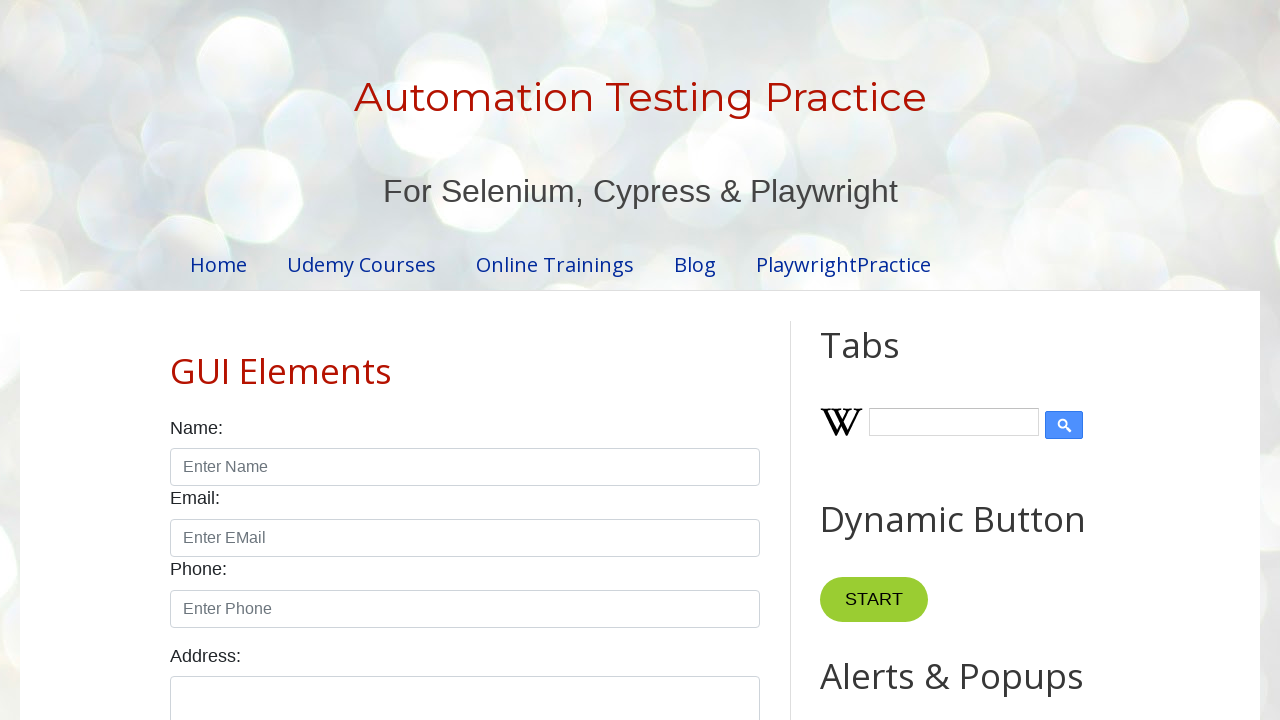

Located the draggable element with id 'draggable'
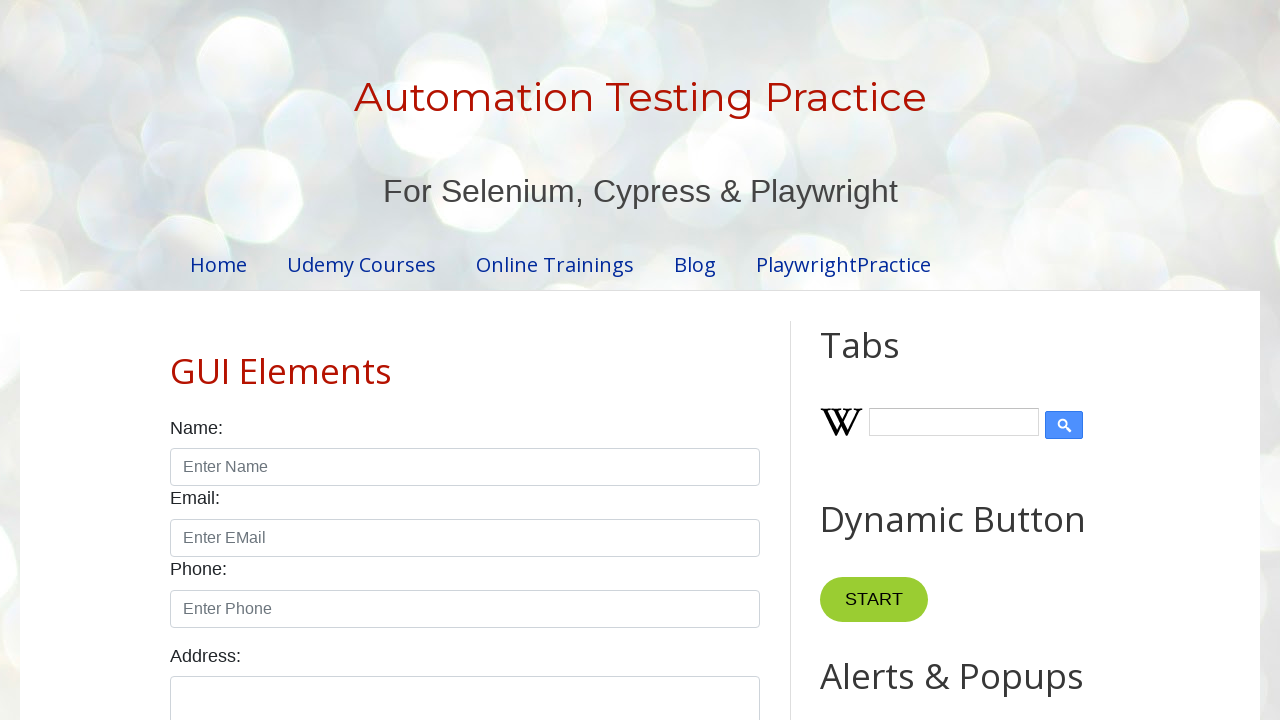

Located the droppable target element with id 'droppable'
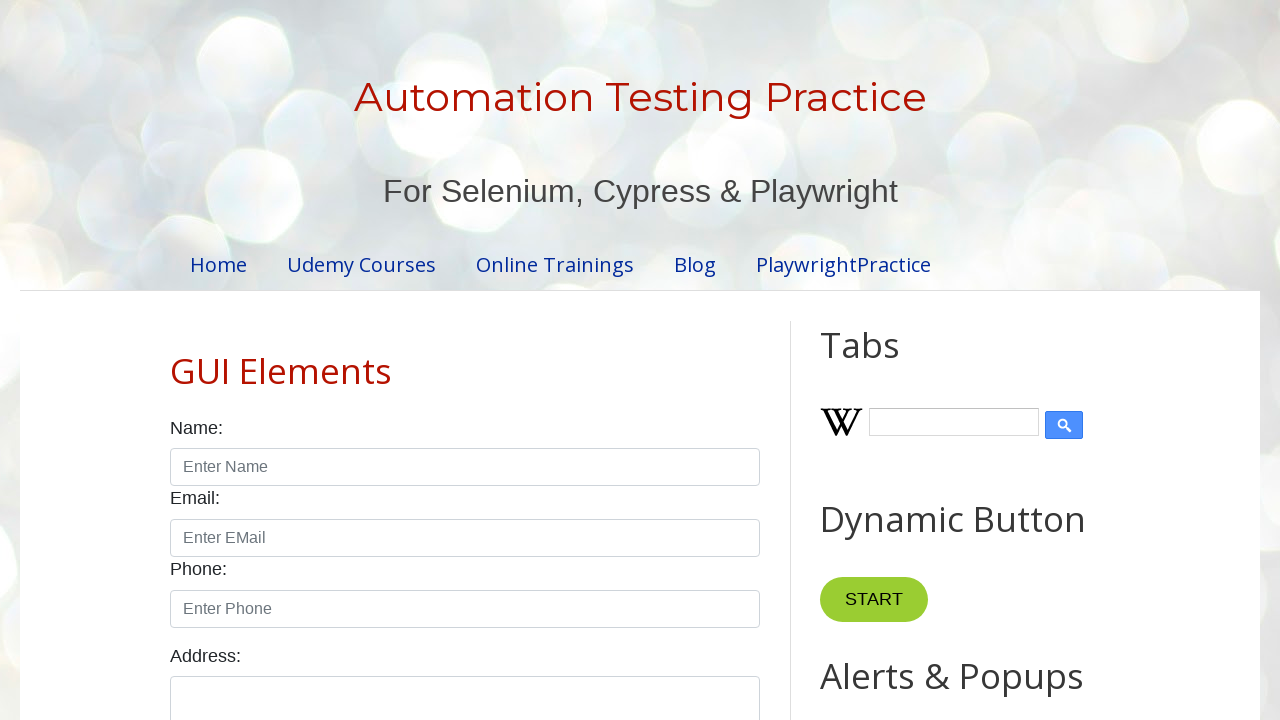

Dragged the draggable element and dropped it onto the droppable target at (1015, 386)
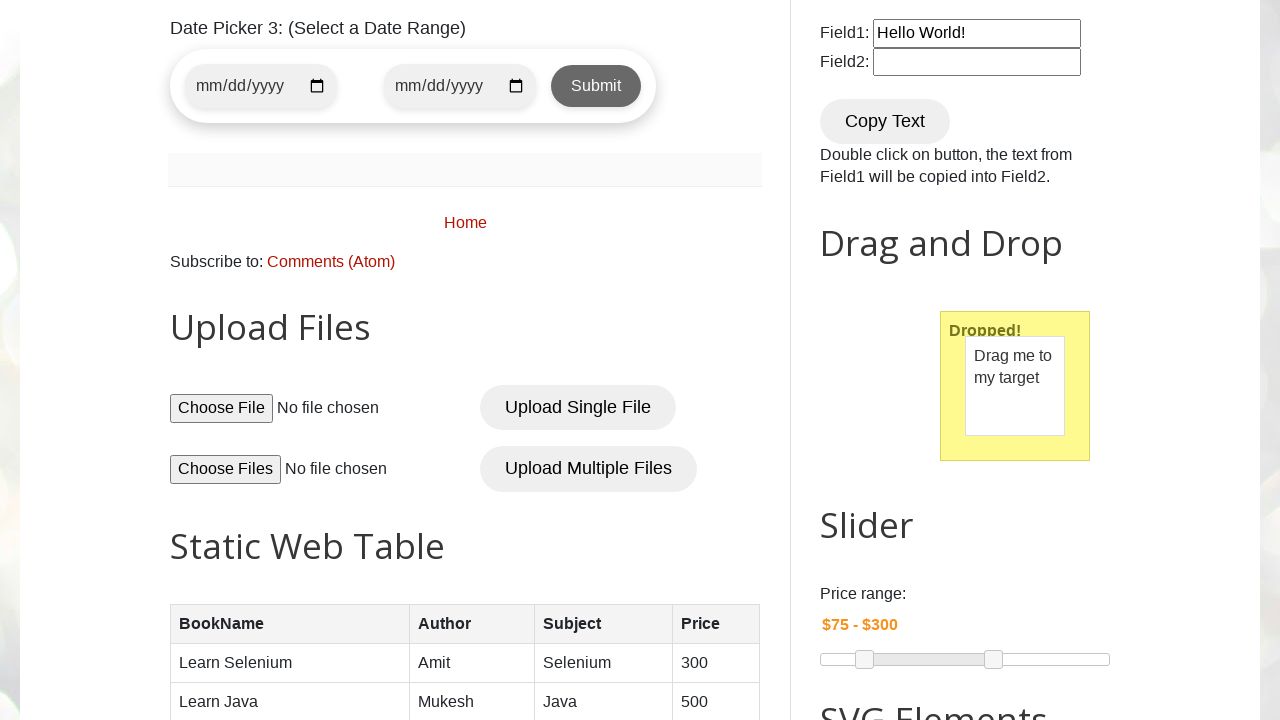

Waited 500ms for the drop action to complete
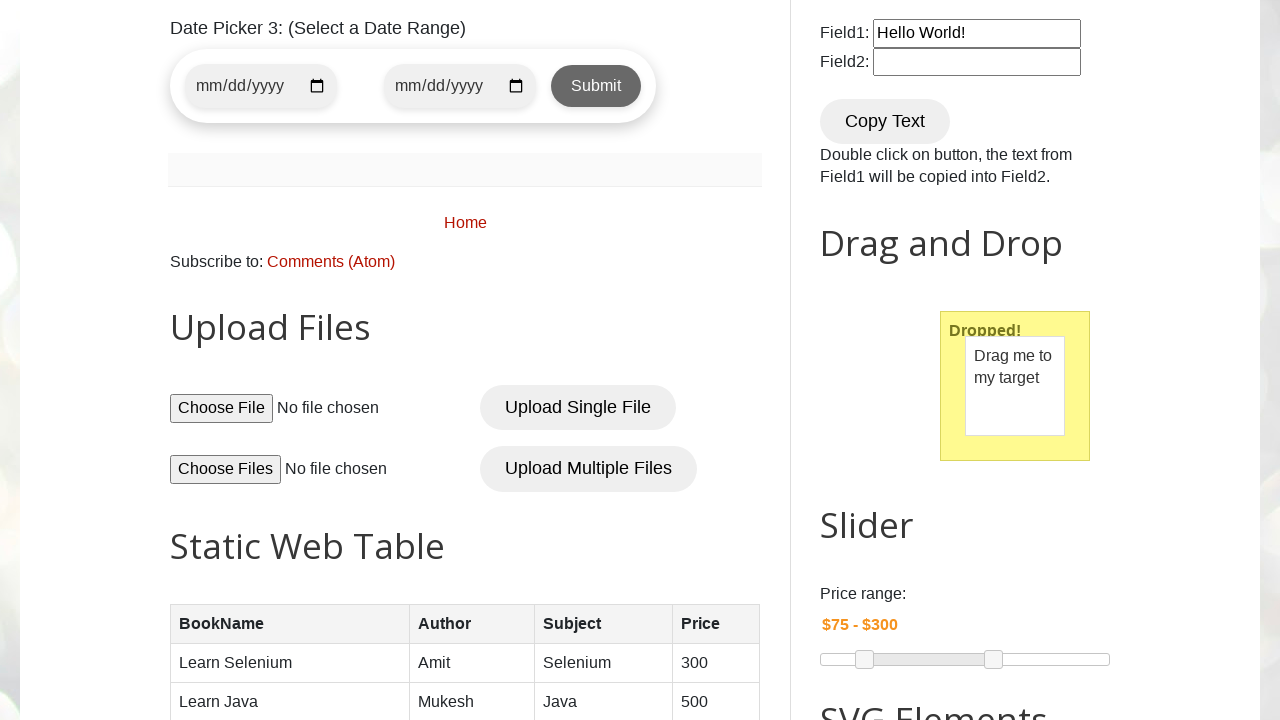

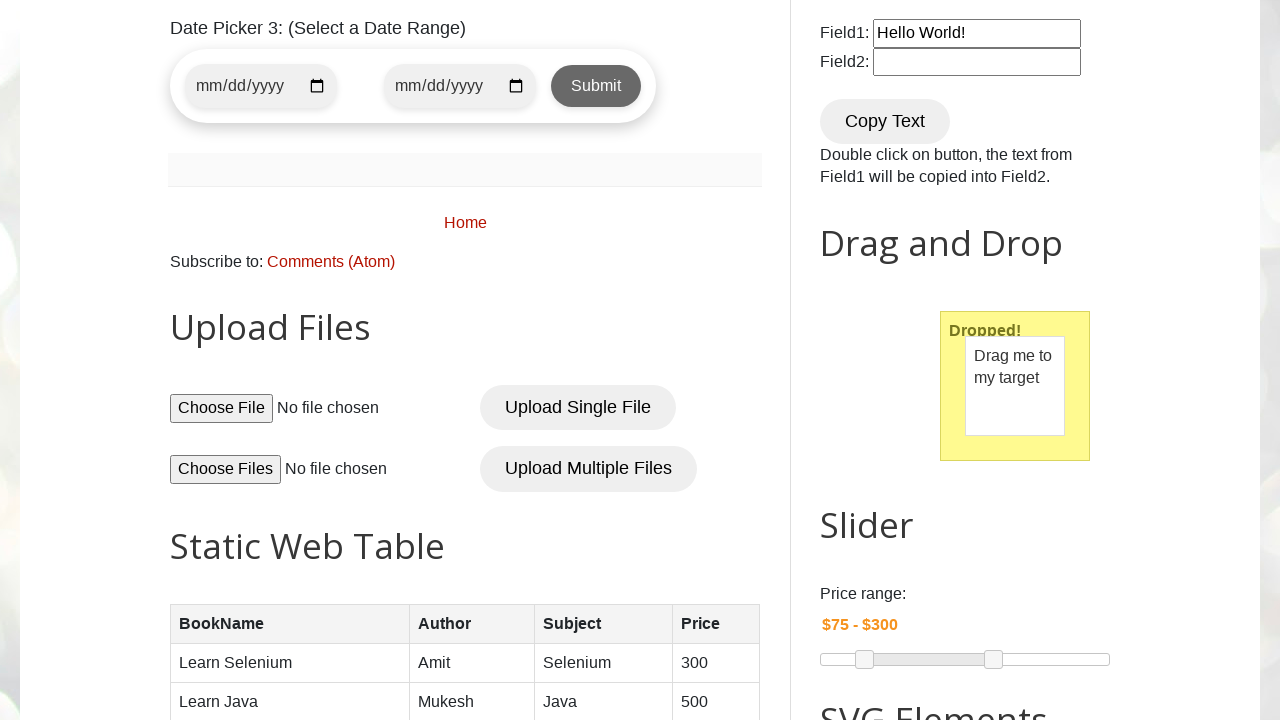